Clicks the Log in link and verifies navigation to the login page URL

Starting URL: https://cannatrader-frontend.vercel.app/home

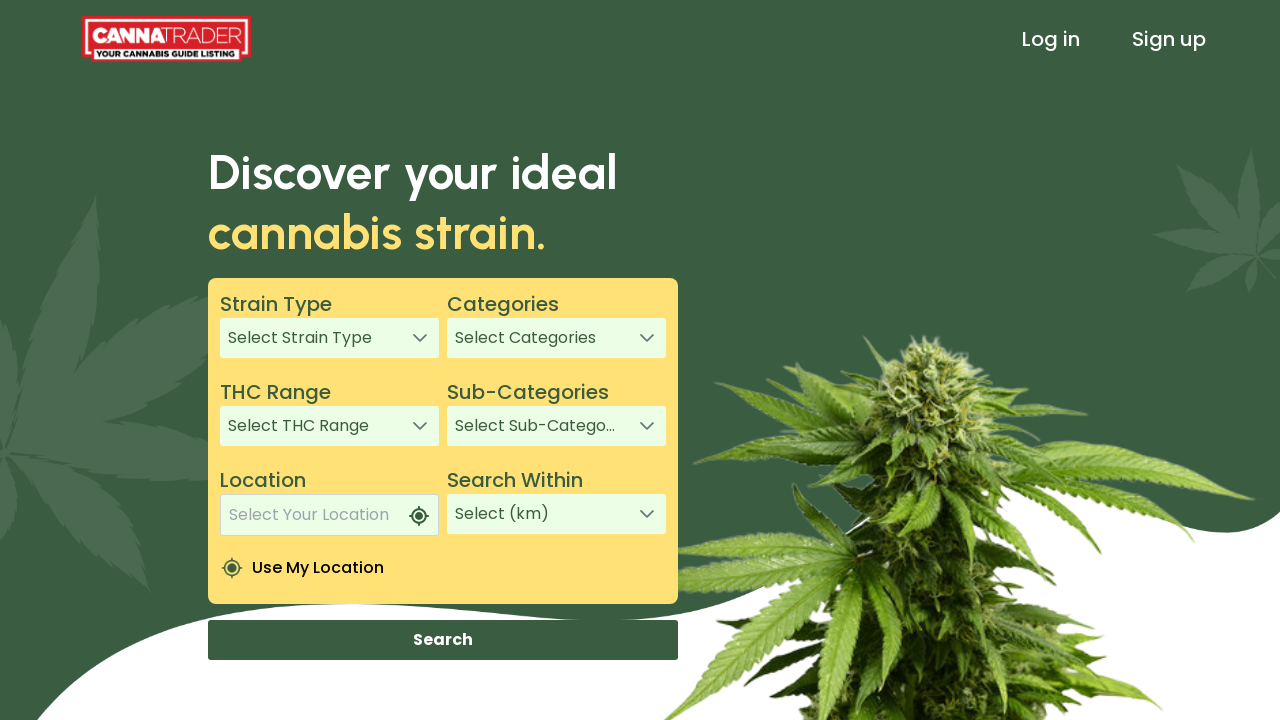

Clicked Log in link at (1051, 39) on text=Log in
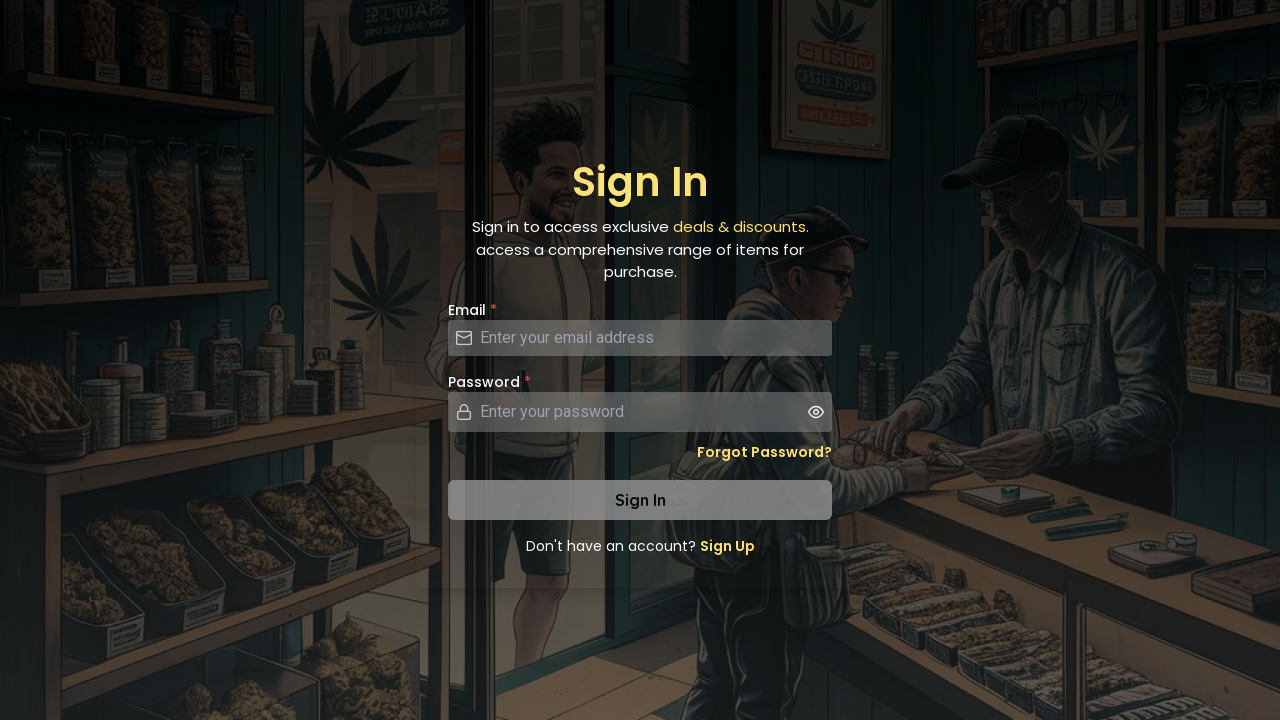

Navigation to login page completed, URL verified as https://cannatrader-frontend.vercel.app/login
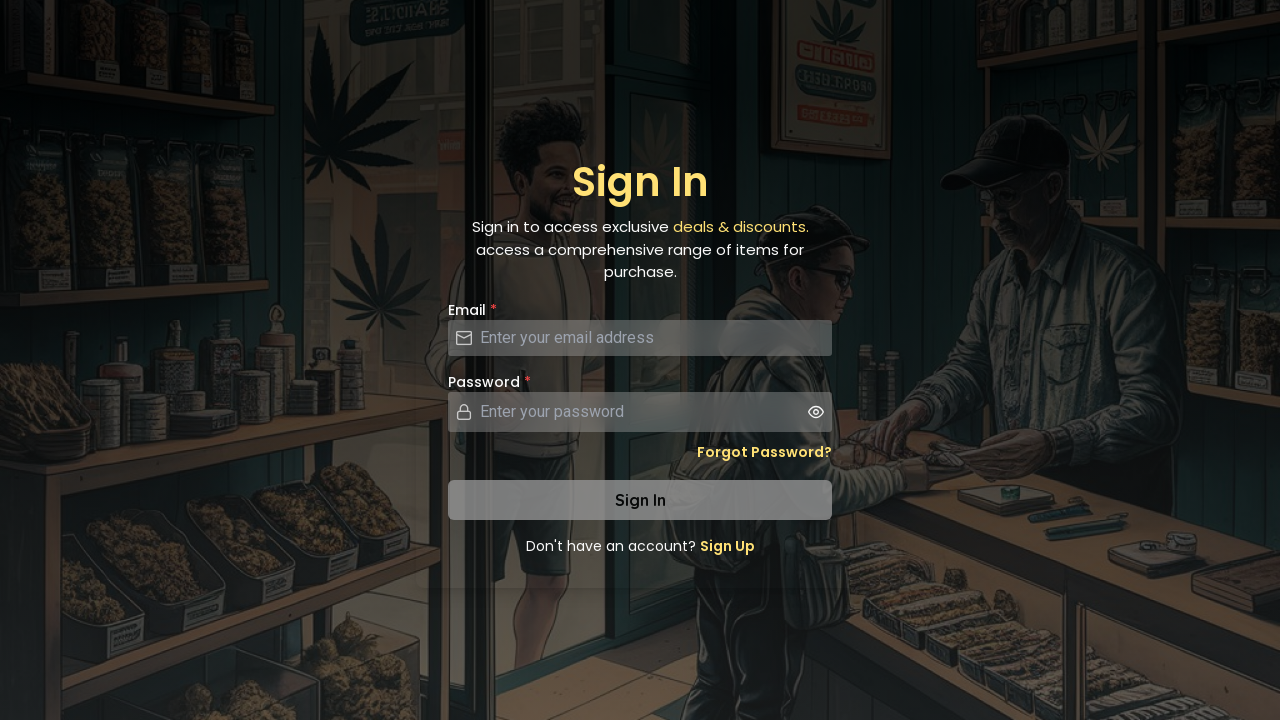

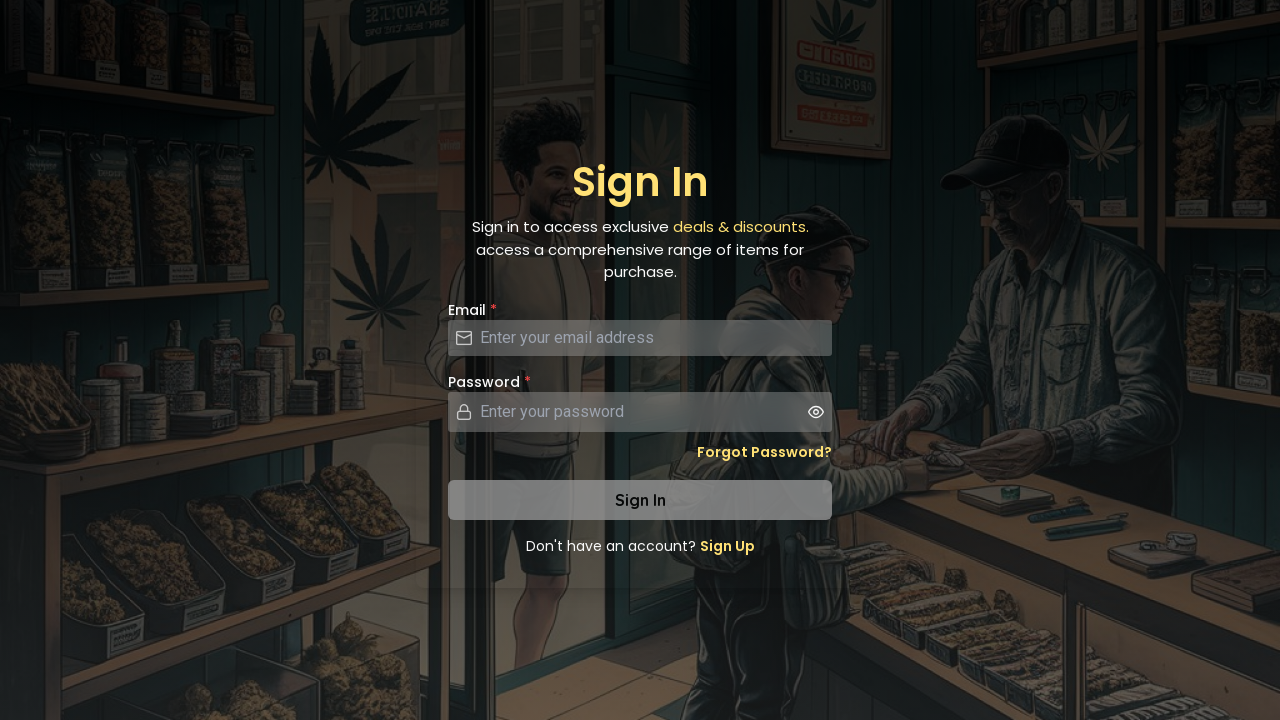